Tests form interactions on a Selenium practice page by filling username/password fields, submitting the form to trigger an error, then clicking forgot password link and filling the reset password form fields using various locator strategies.

Starting URL: https://rahulshettyacademy.com/locatorspractice/

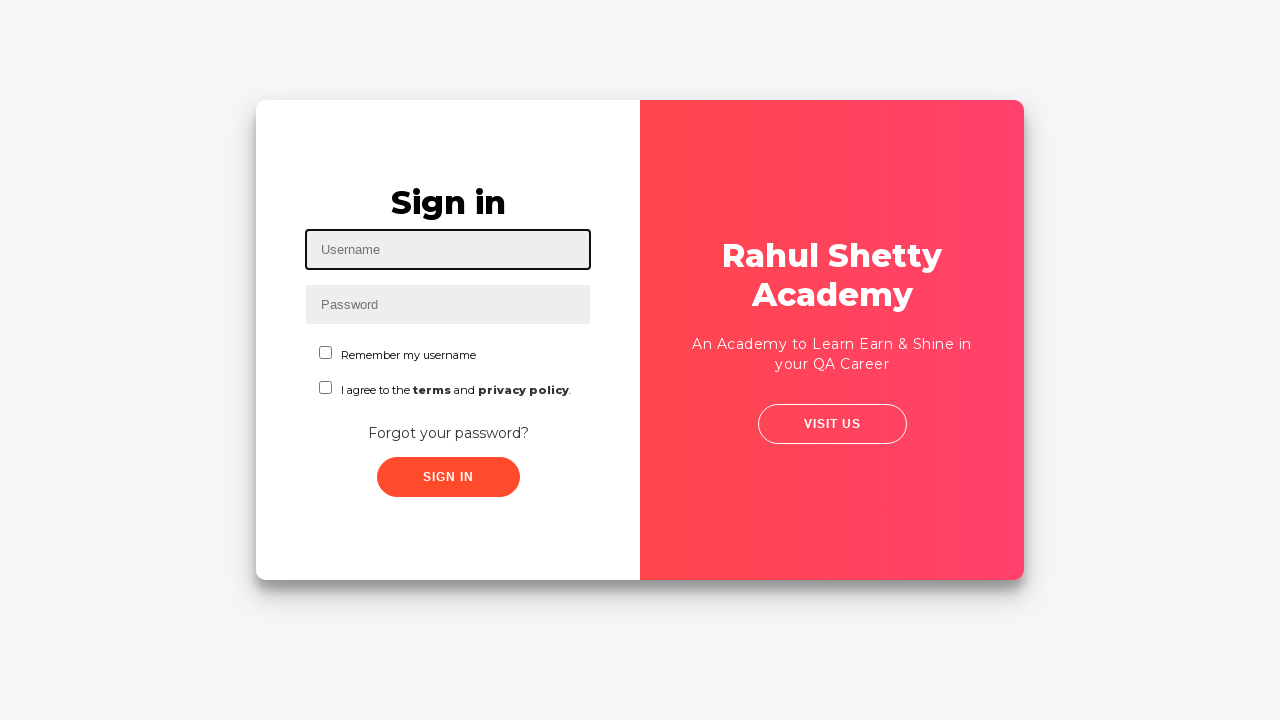

Filled username field with 'EricRicketts' on #inputUsername
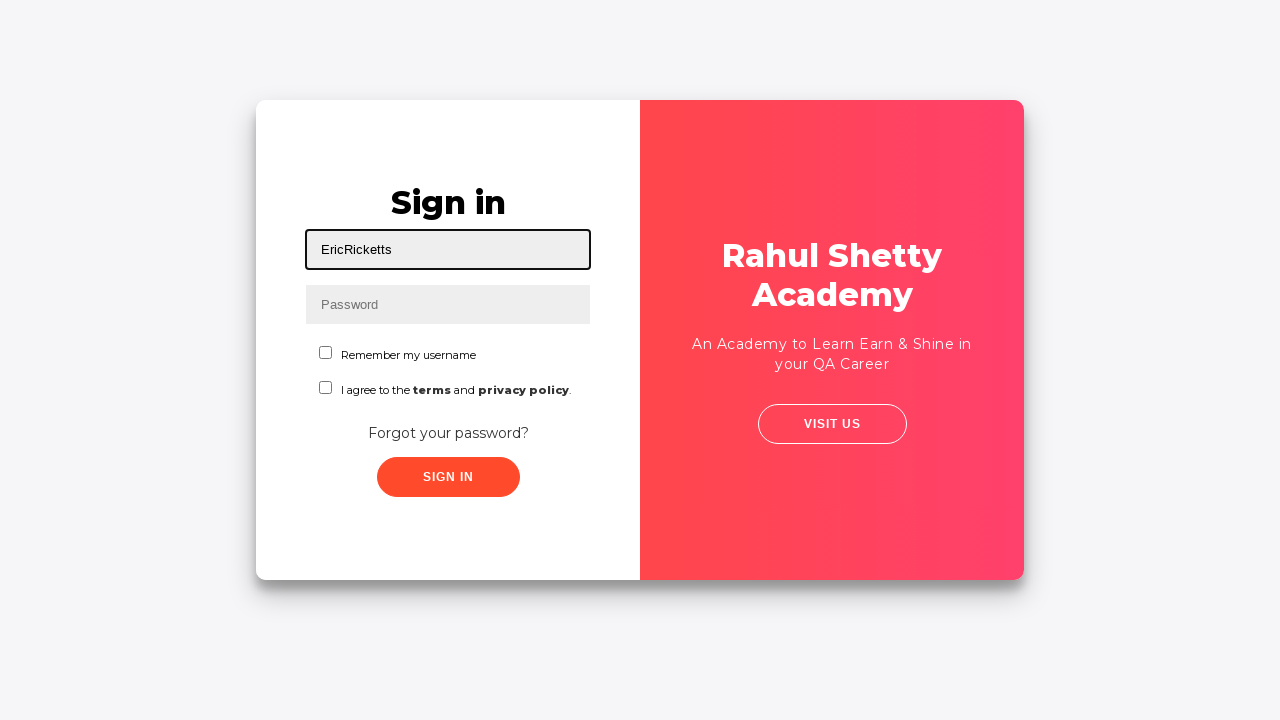

Filled password field with credentials on input[name='inputPassword']
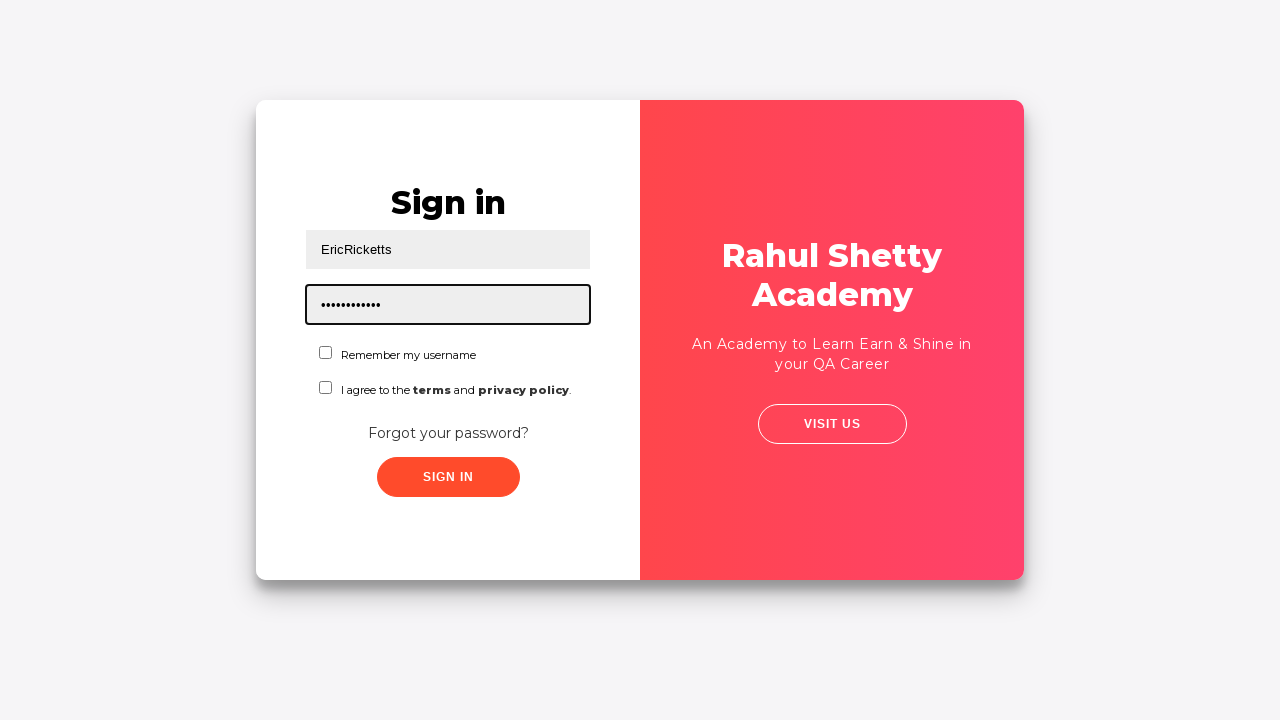

Clicked sign in button at (448, 477) on button.submit.signInBtn
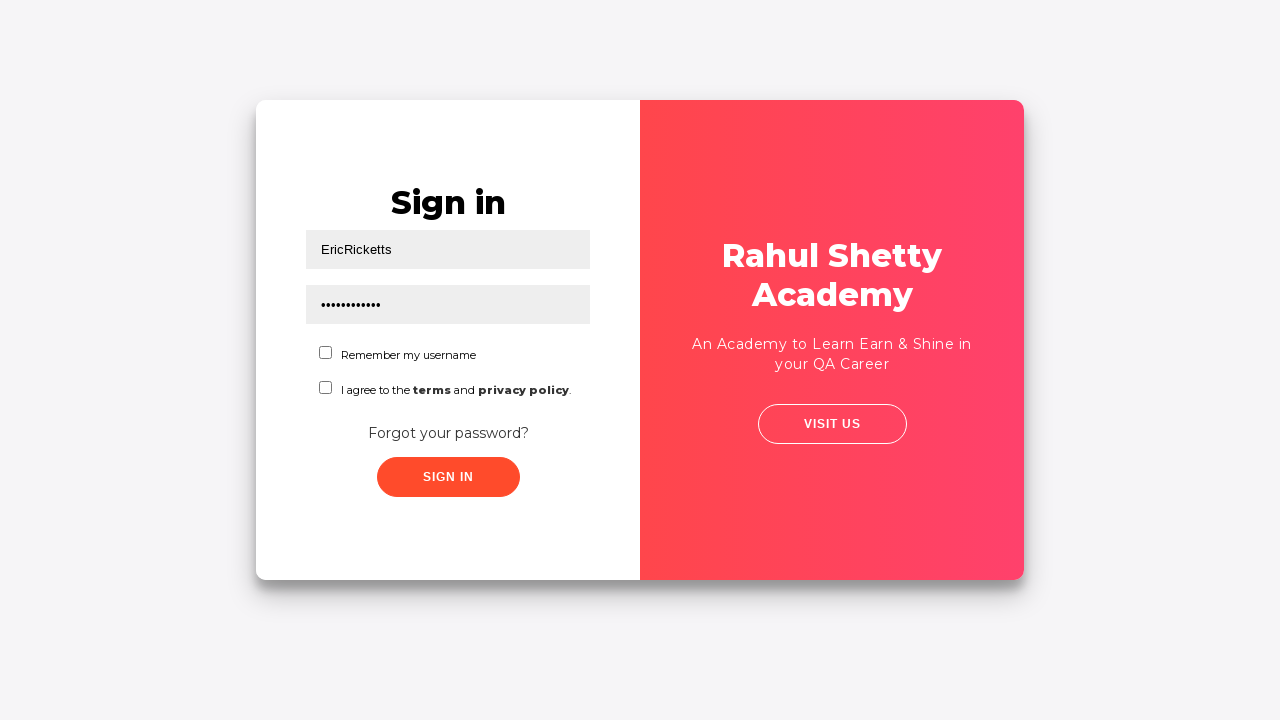

Error message appeared after sign in attempt
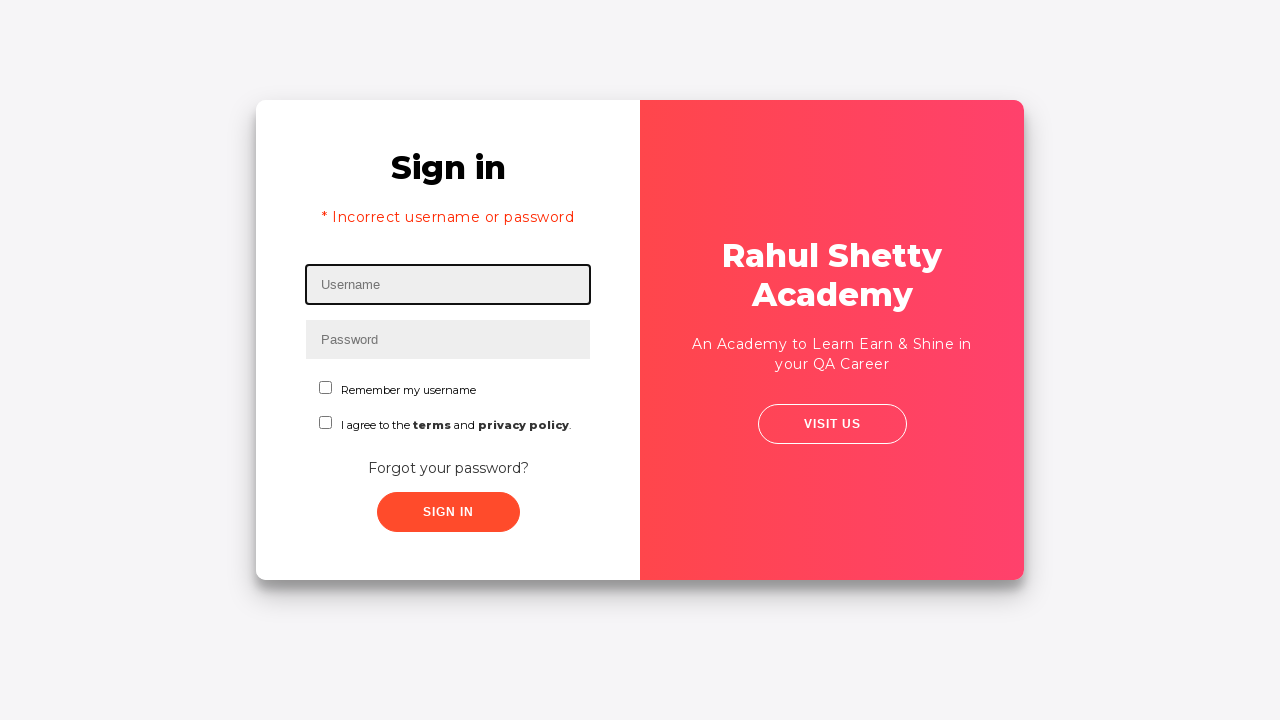

Clicked 'Forgot your password?' link at (448, 468) on text=Forgot your password?
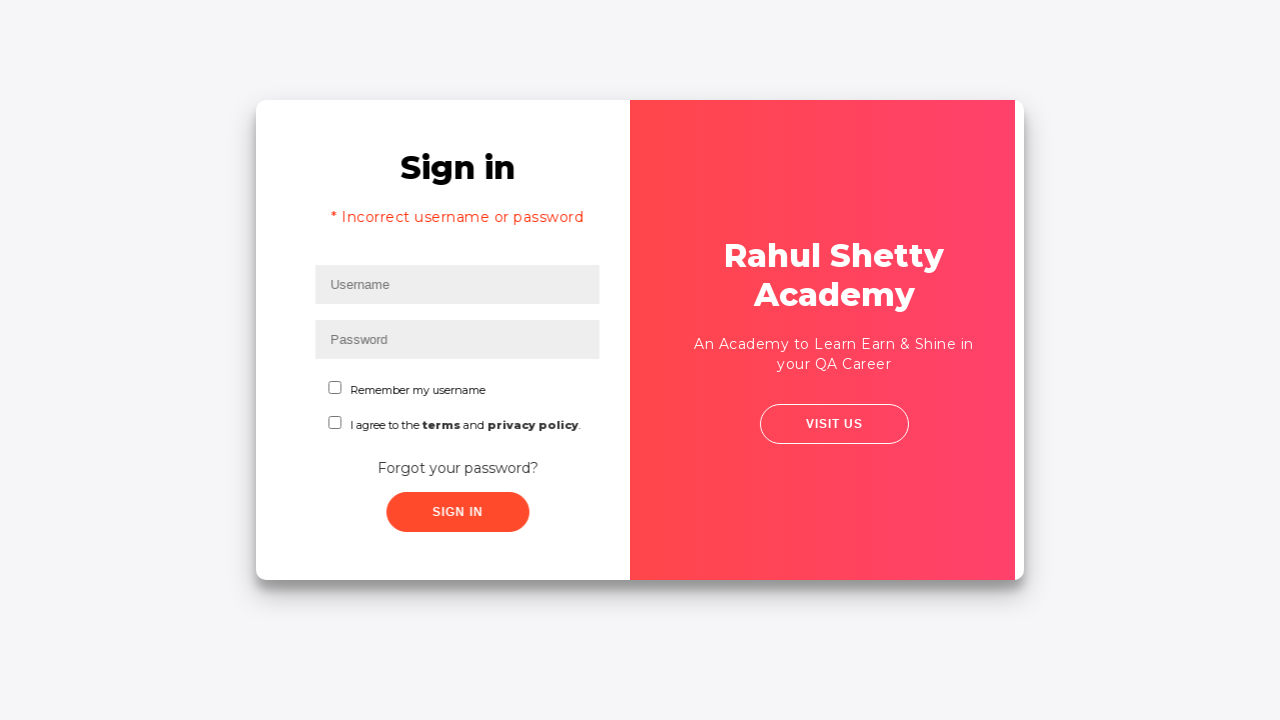

Password reset form appeared
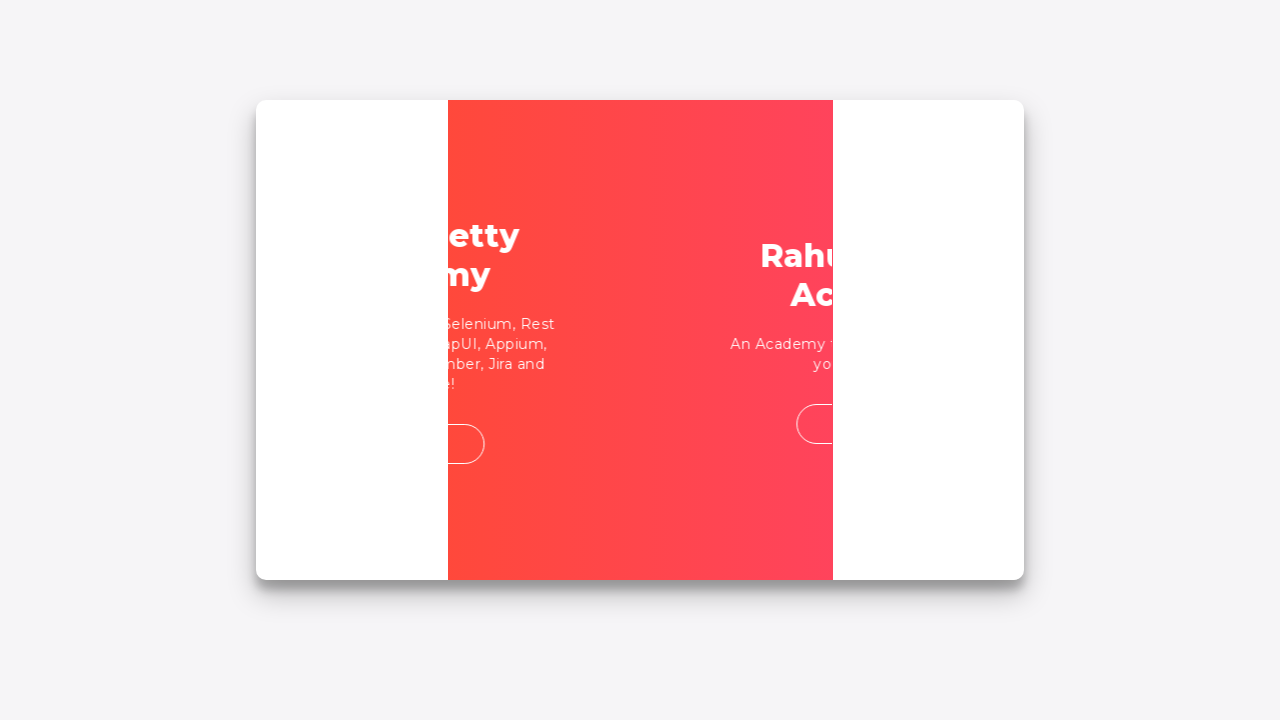

Filled name field in password reset form with 'EricRicketts' on input[placeholder='Name']
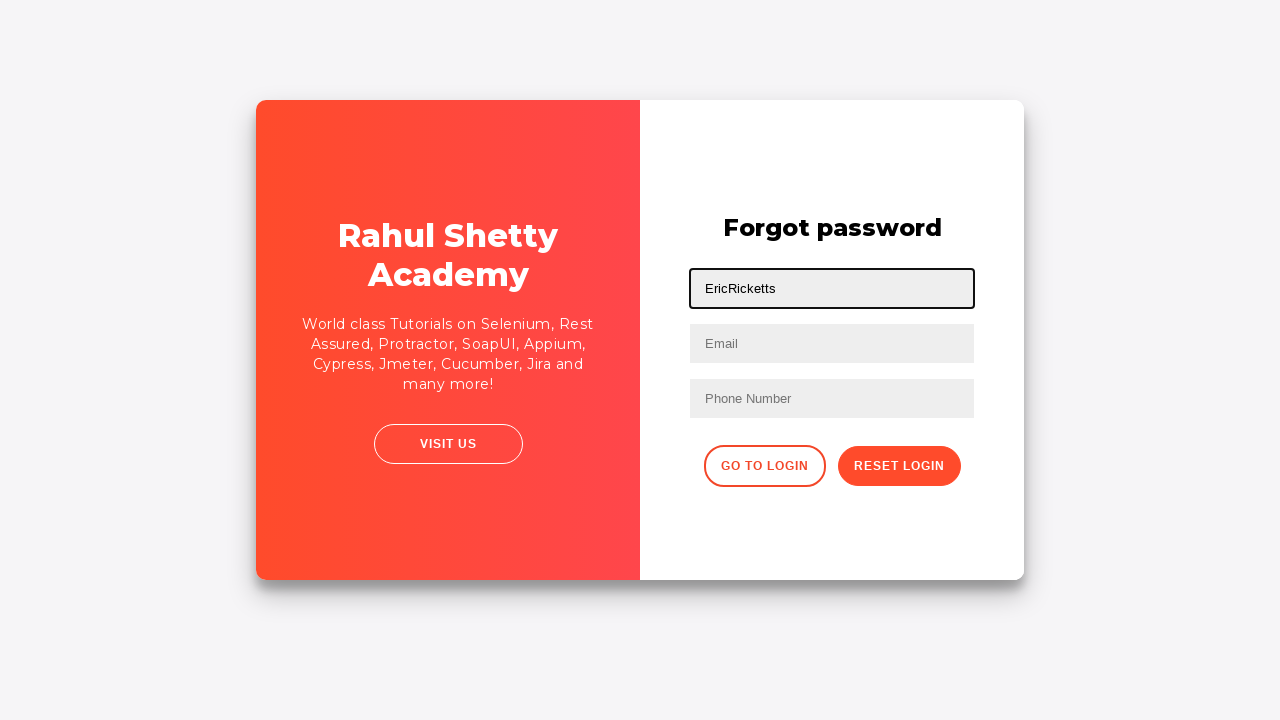

Filled email field in password reset form with 'eric_ricketts@icloud.com' on input[placeholder='Email']
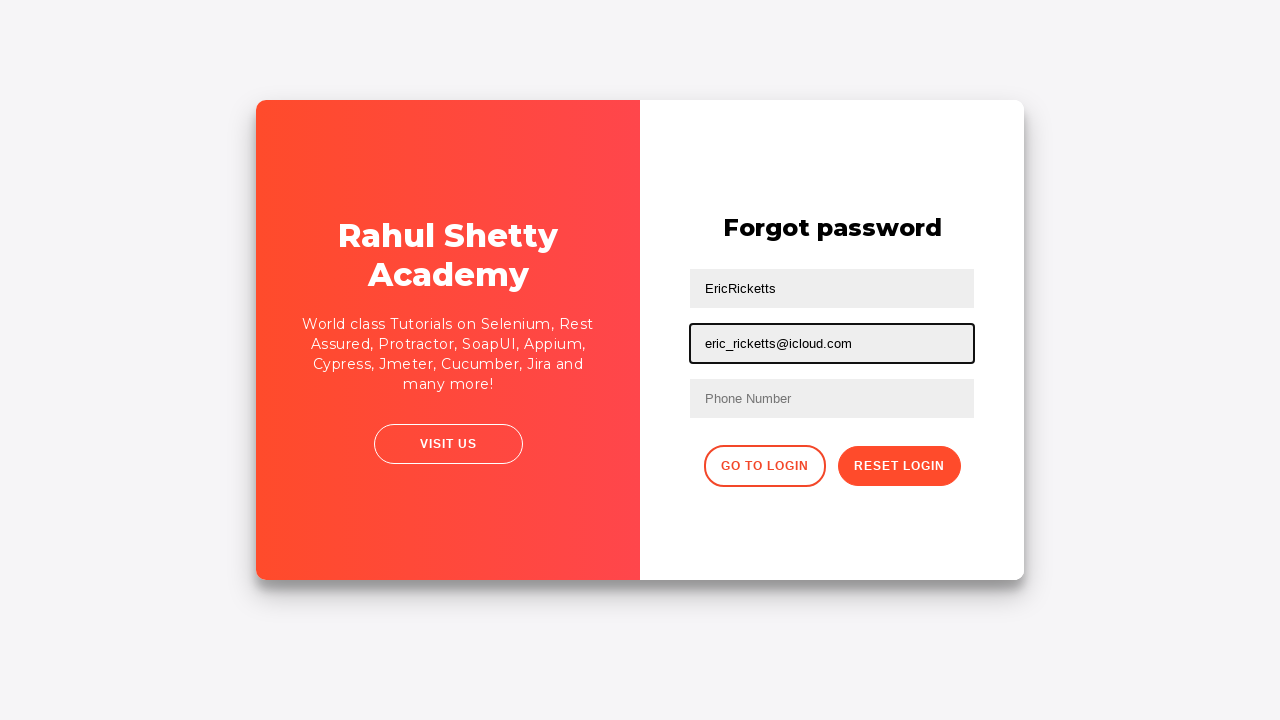

Cleared name field on input[placeholder='Name']
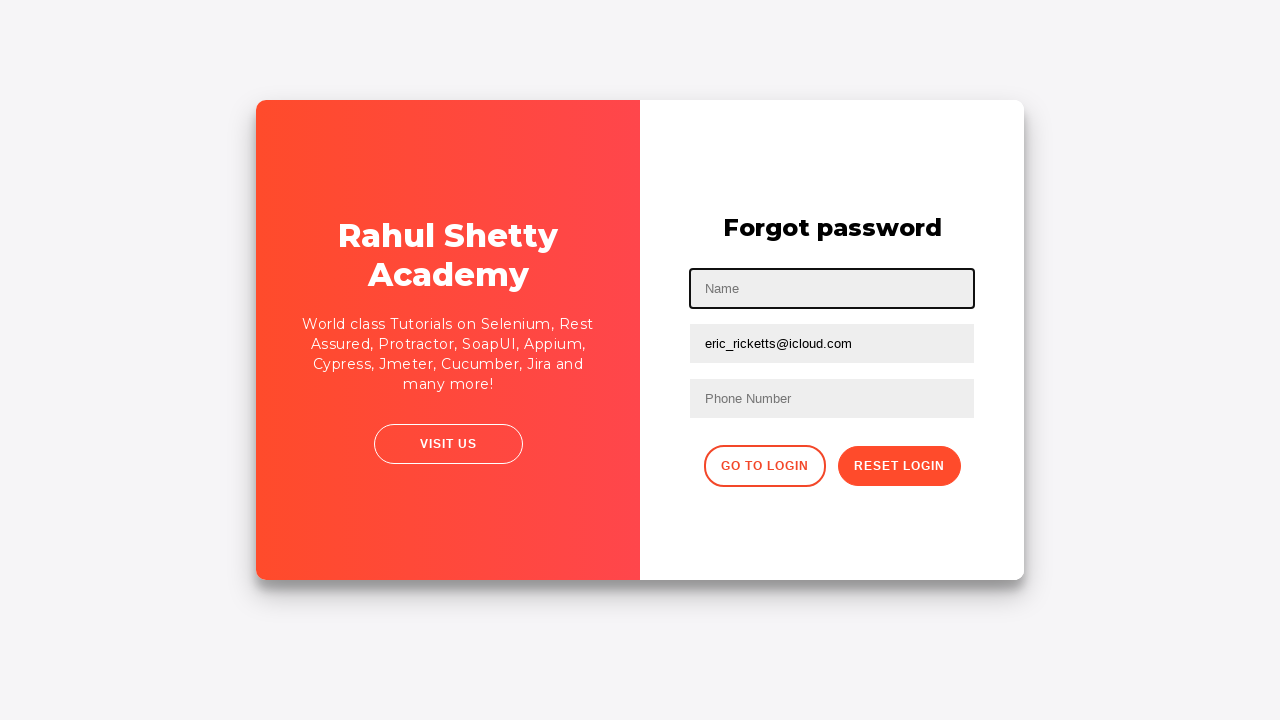

Cleared email field on input[placeholder='Email']
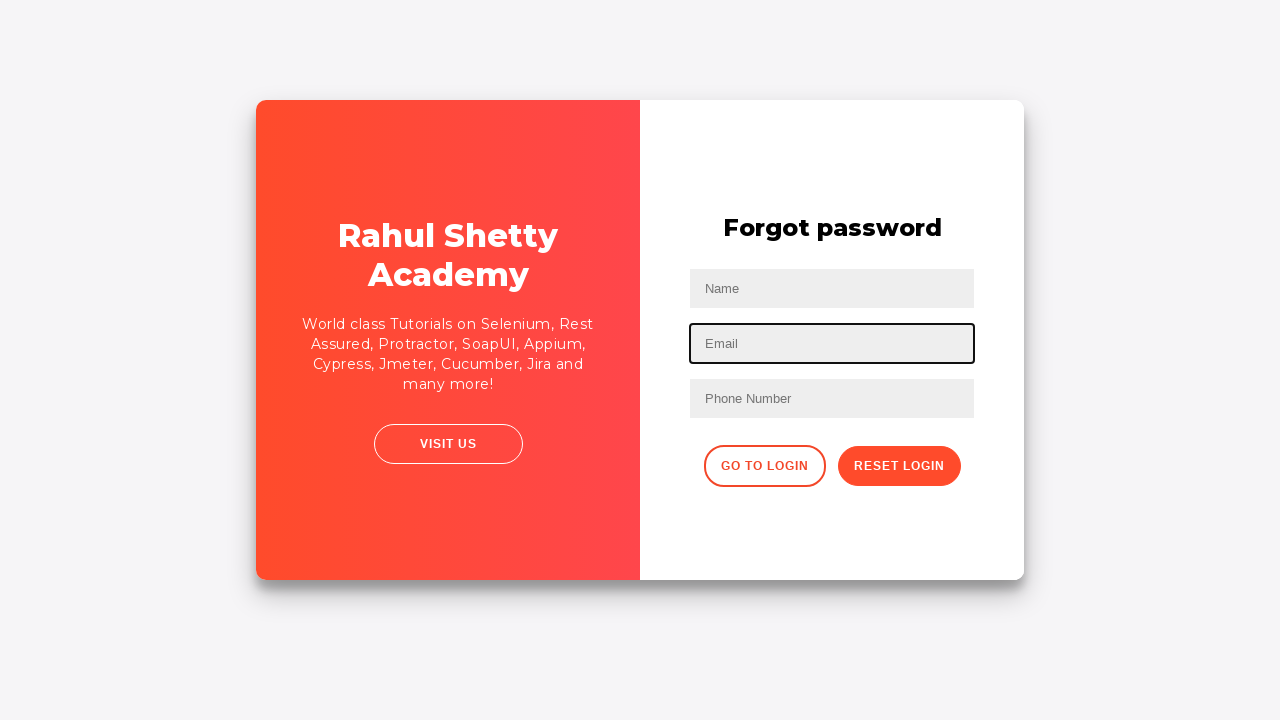

Filled first text input field using XPath with 'EricRicketts' on //input[@type='text'][1]
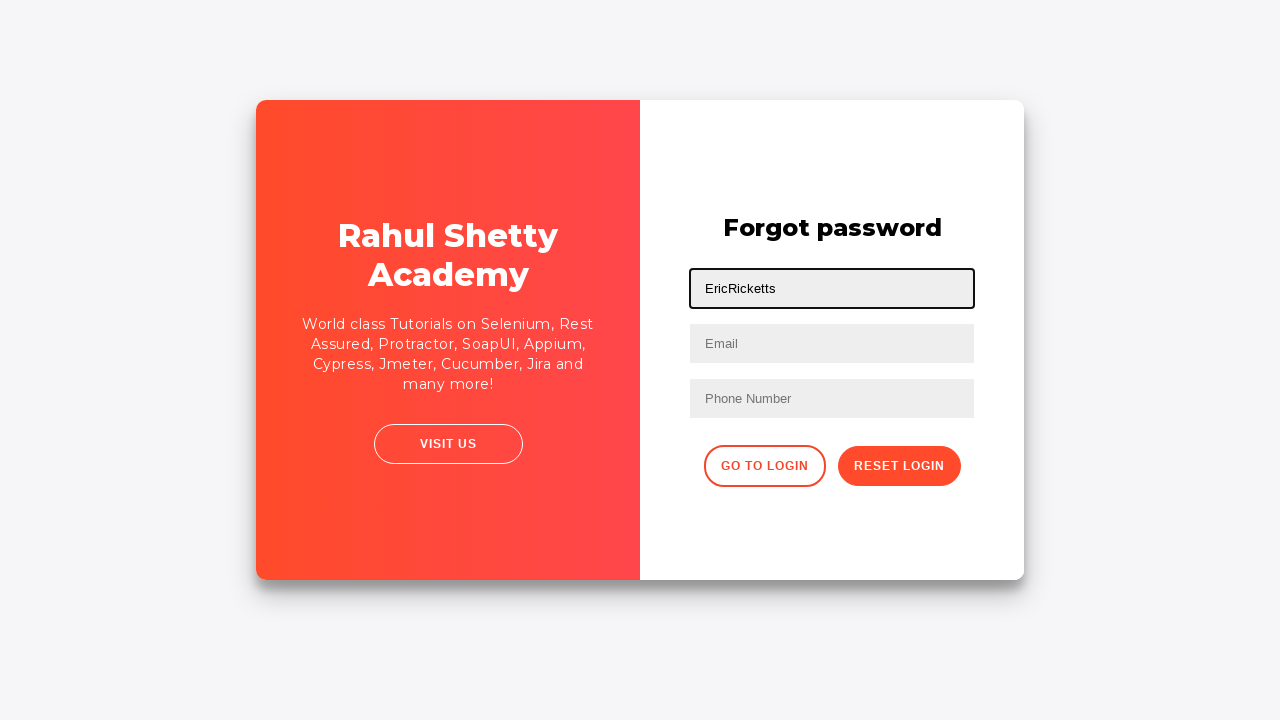

Filled second text input field using XPath with 'eric_ricketts@icloud.com' on //input[@type='text'][2]
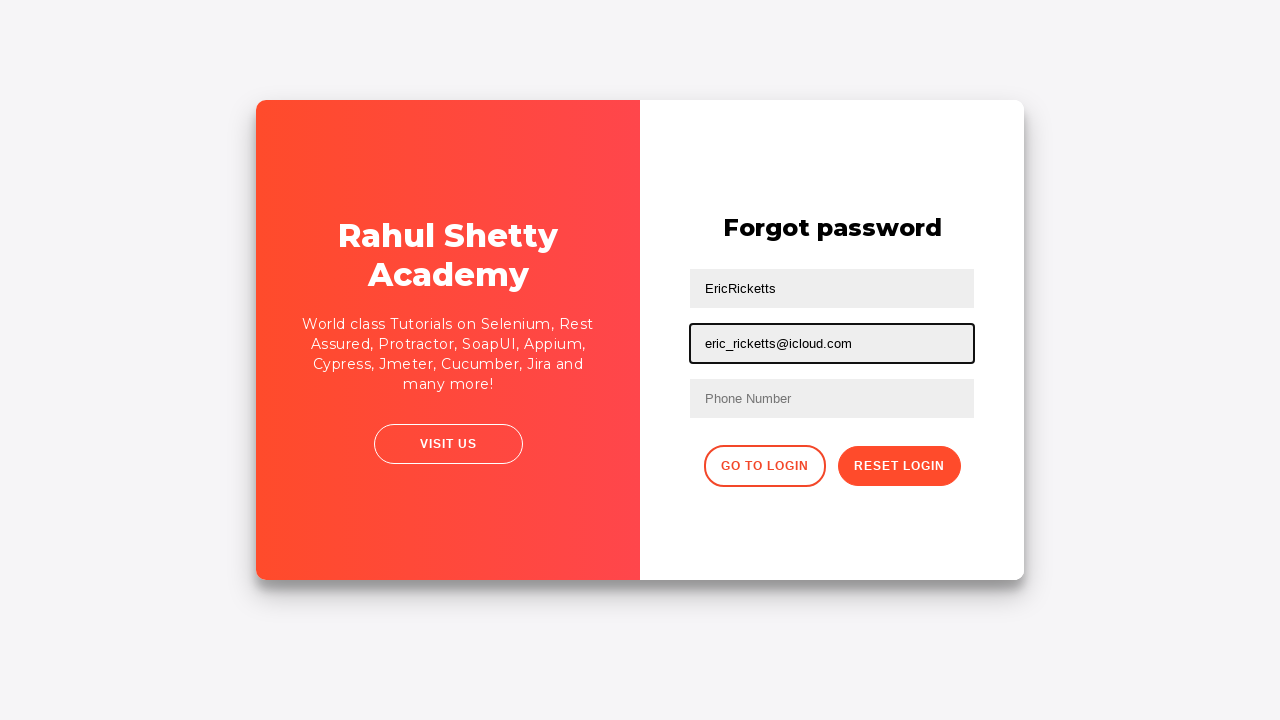

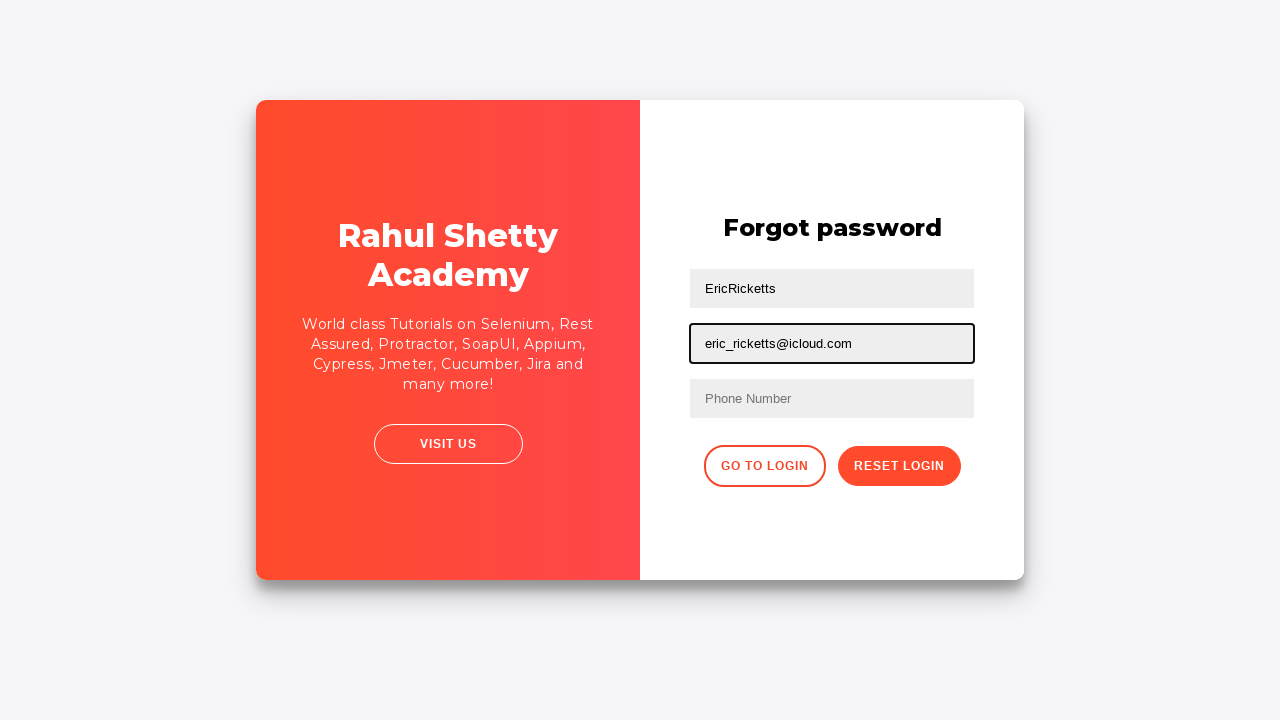